Navigates to return policy page and checks exclusions

Starting URL: https://www.jcpenney.com/

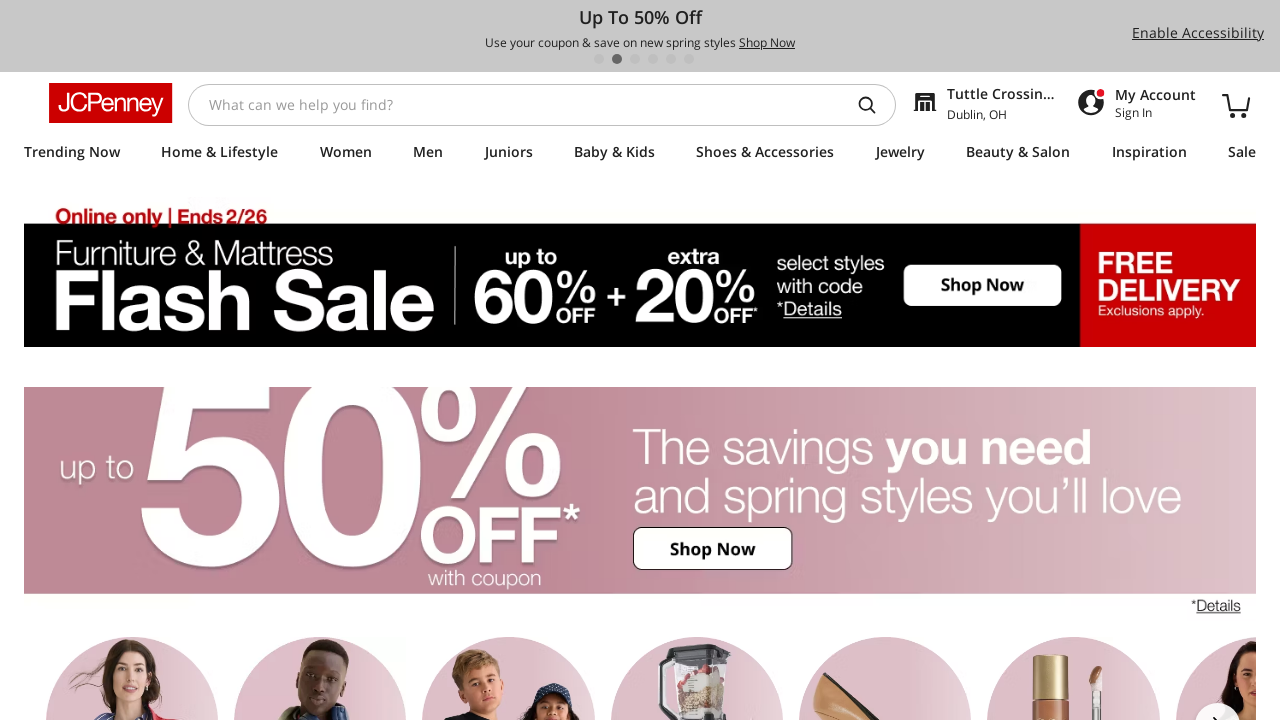

Navigated to JCPenney homepage
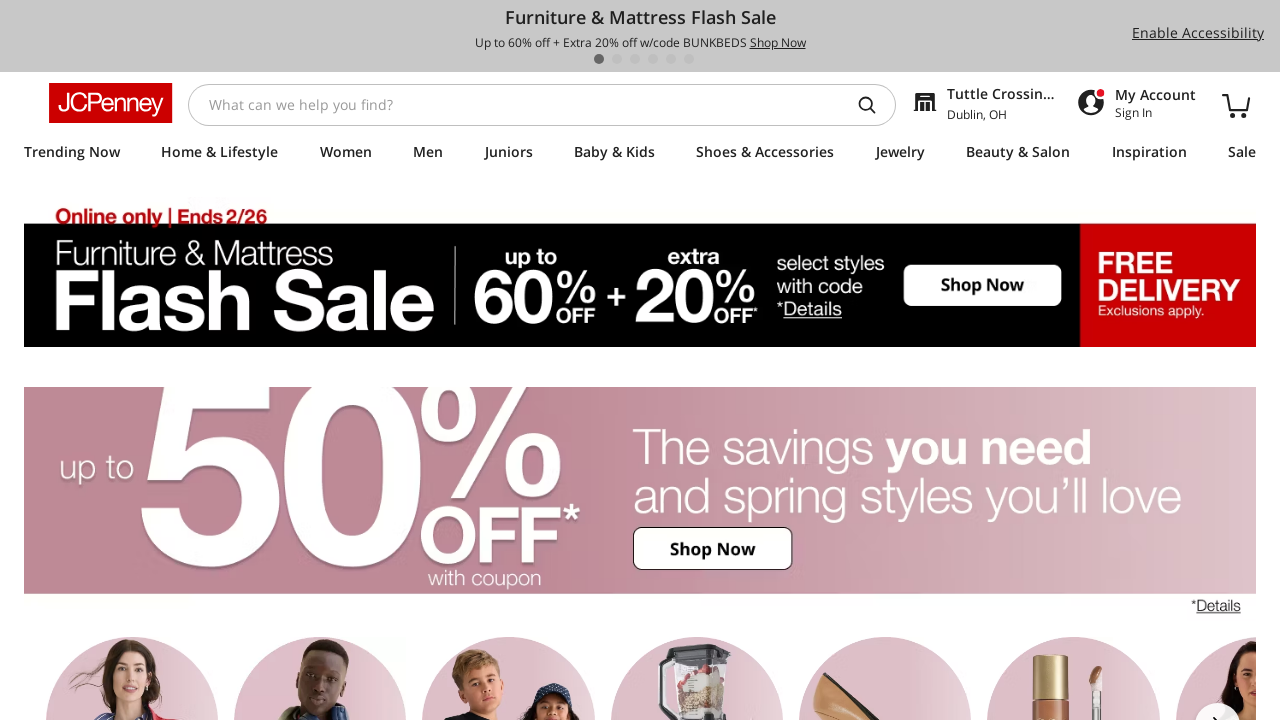

Clicked on Return Policy link at (338, 361) on xpath=//a[@aria-label='Return Policy']
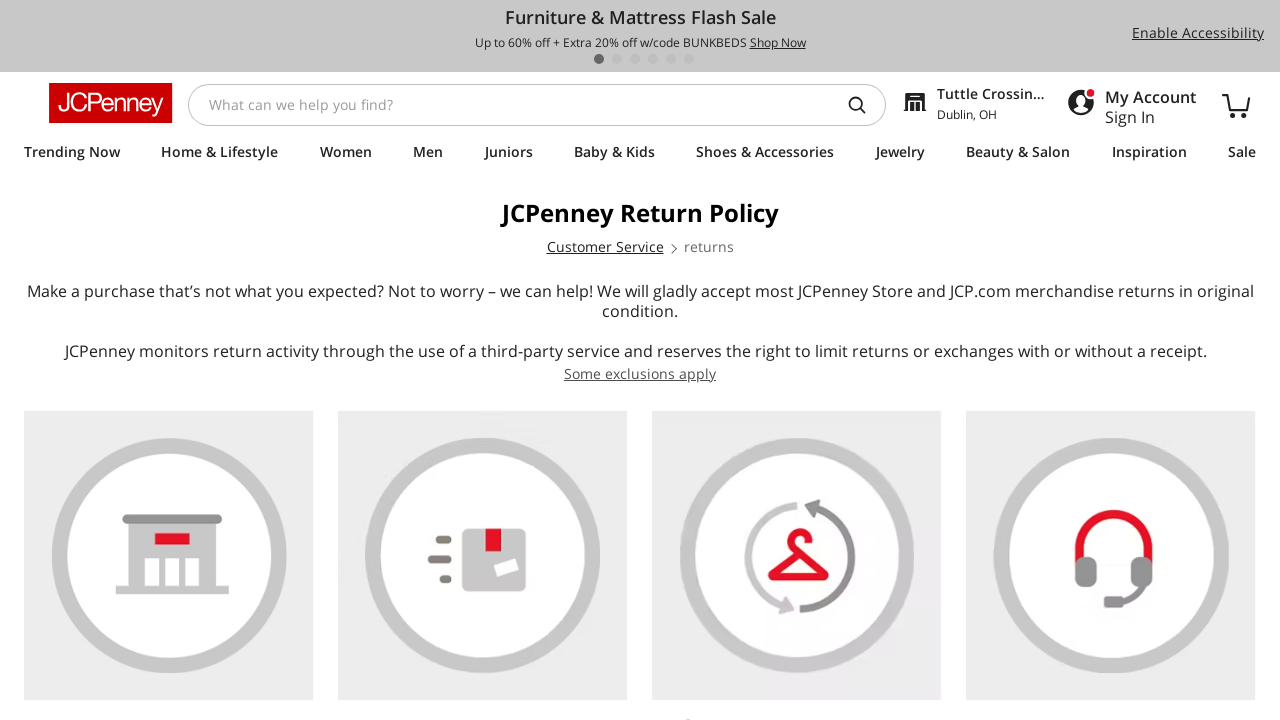

Clicked on 'Some Exclusions Apply' to view exclusions at (100, 360) on xpath=//span[text()='Some Exclusions Apply']
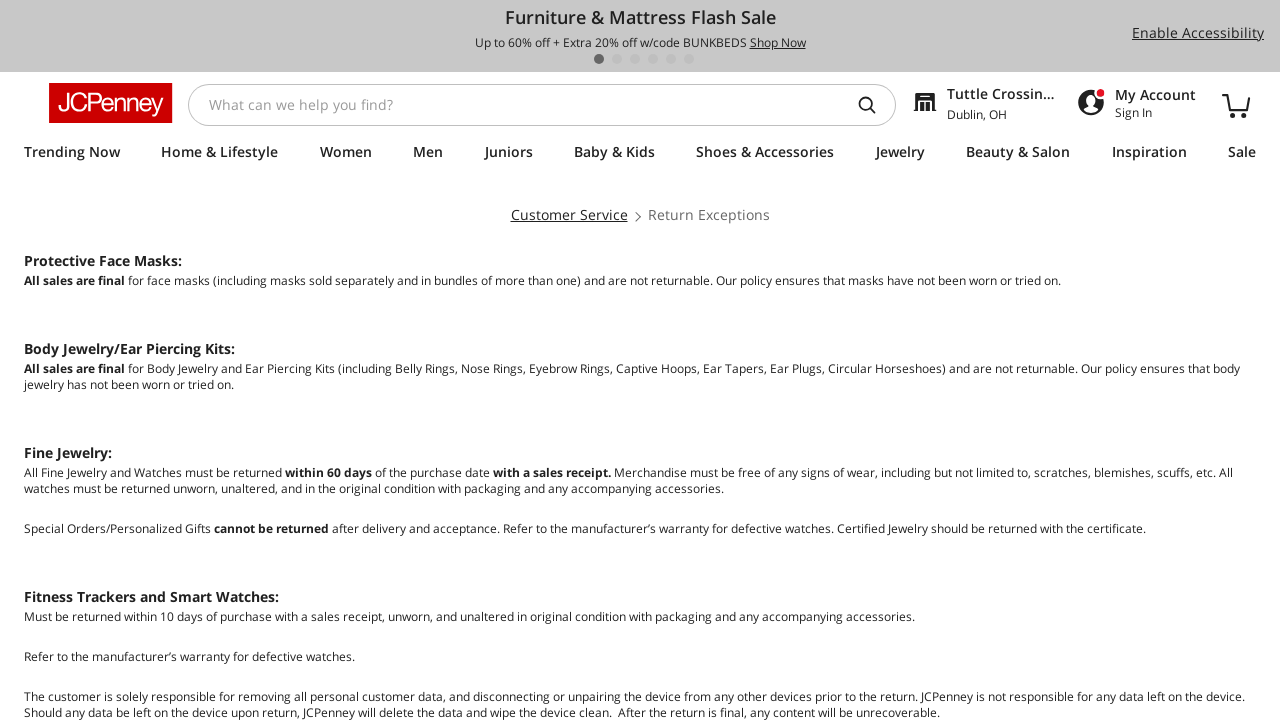

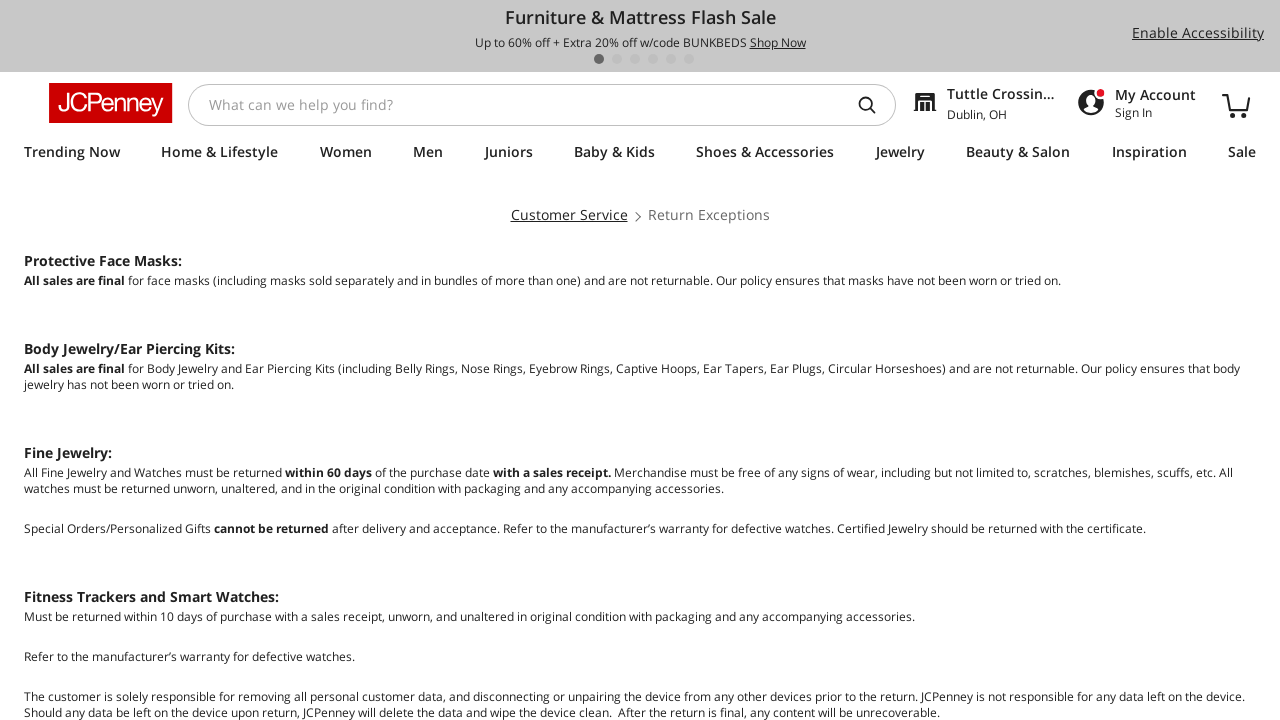